Tests drag and drop functionality on jQuery UI demo page by switching to an iframe and dragging an element to a drop target

Starting URL: https://jqueryui.com/droppable/

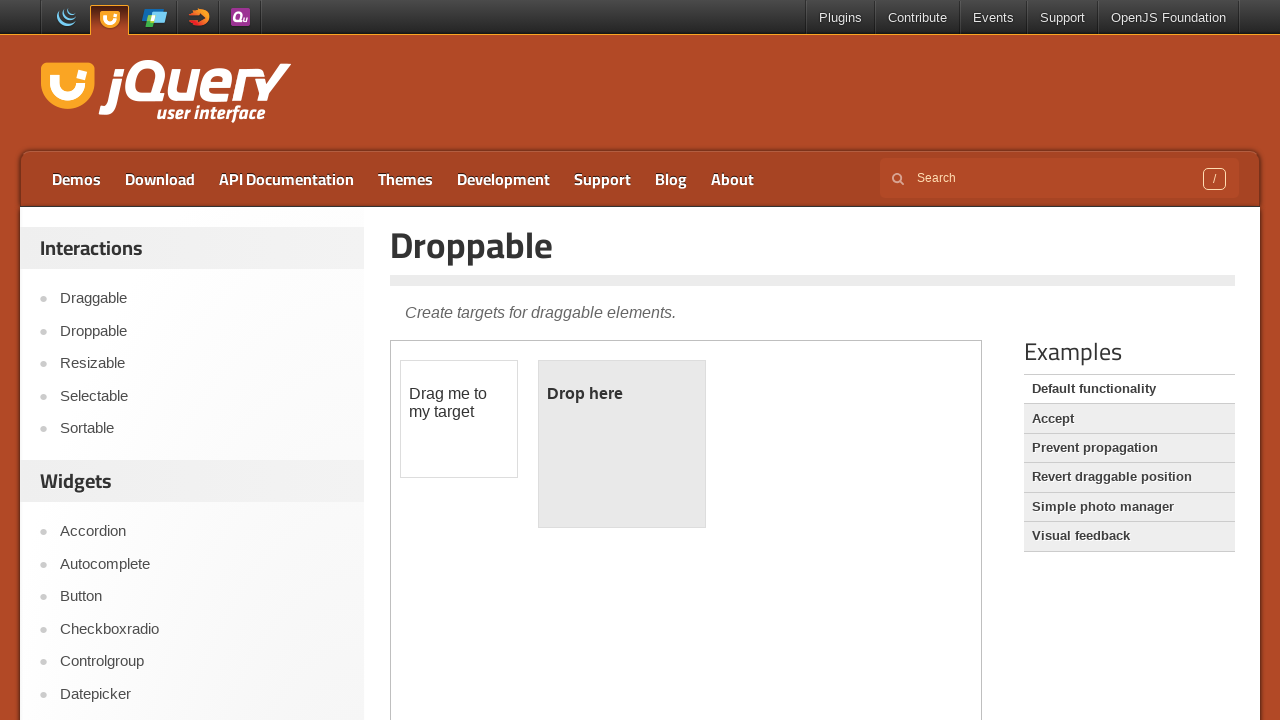

Located the demo iframe
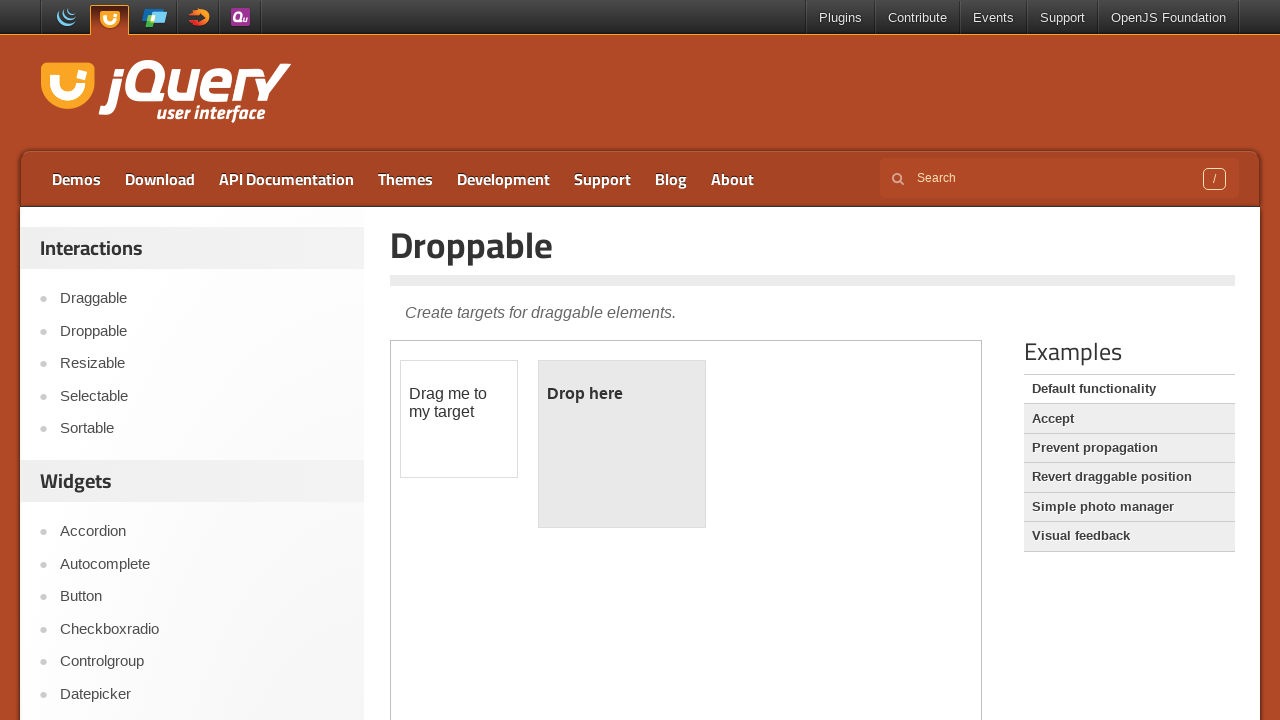

Located the draggable element within the iframe
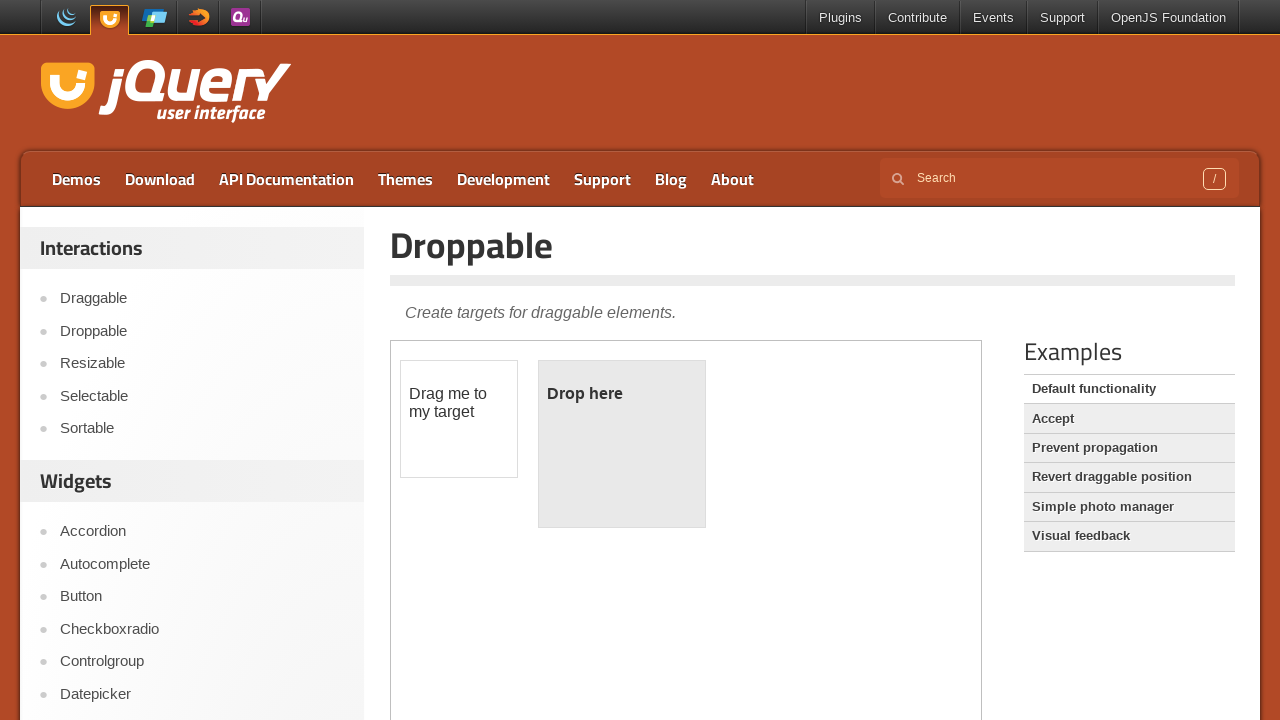

Located the droppable target element within the iframe
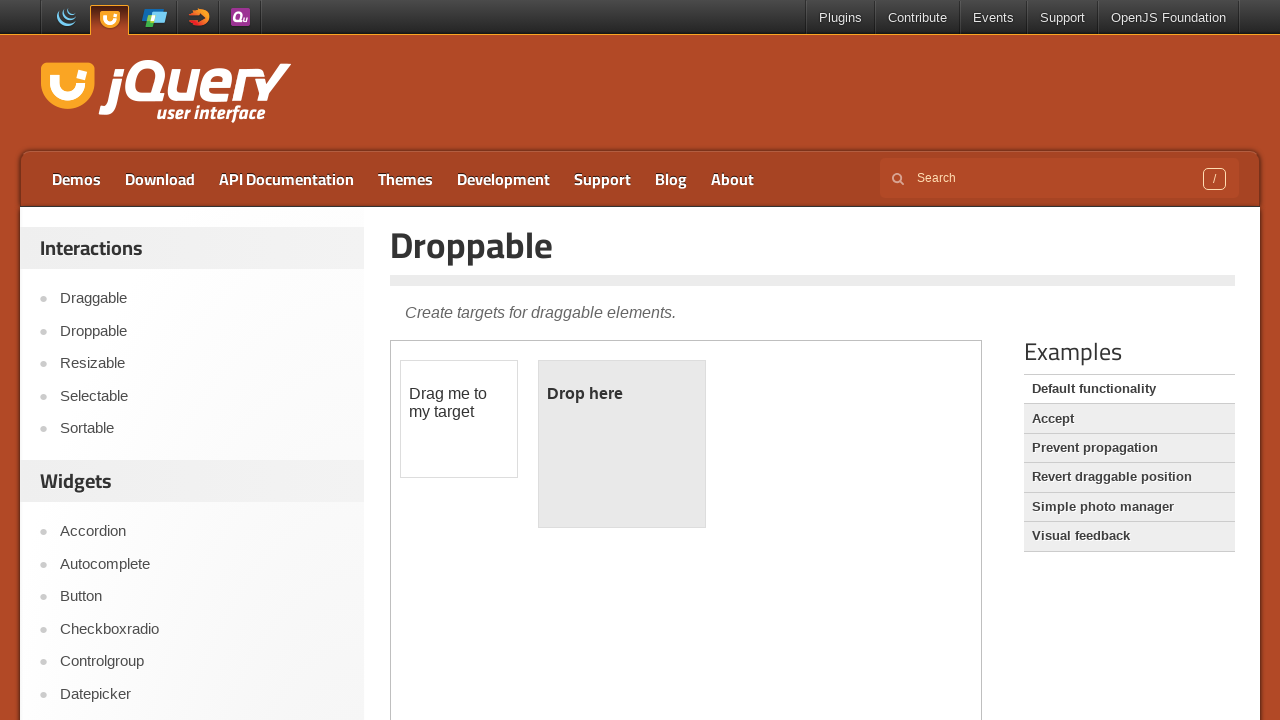

Dragged draggable element to droppable target at (622, 444)
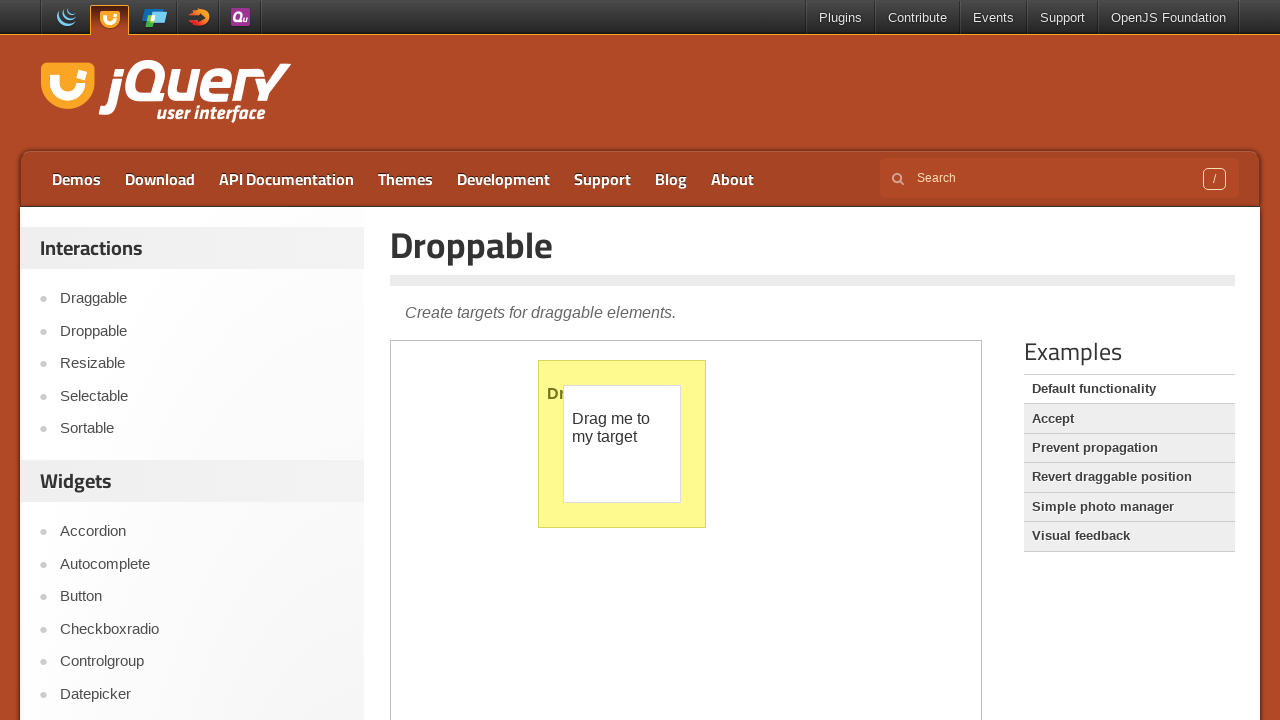

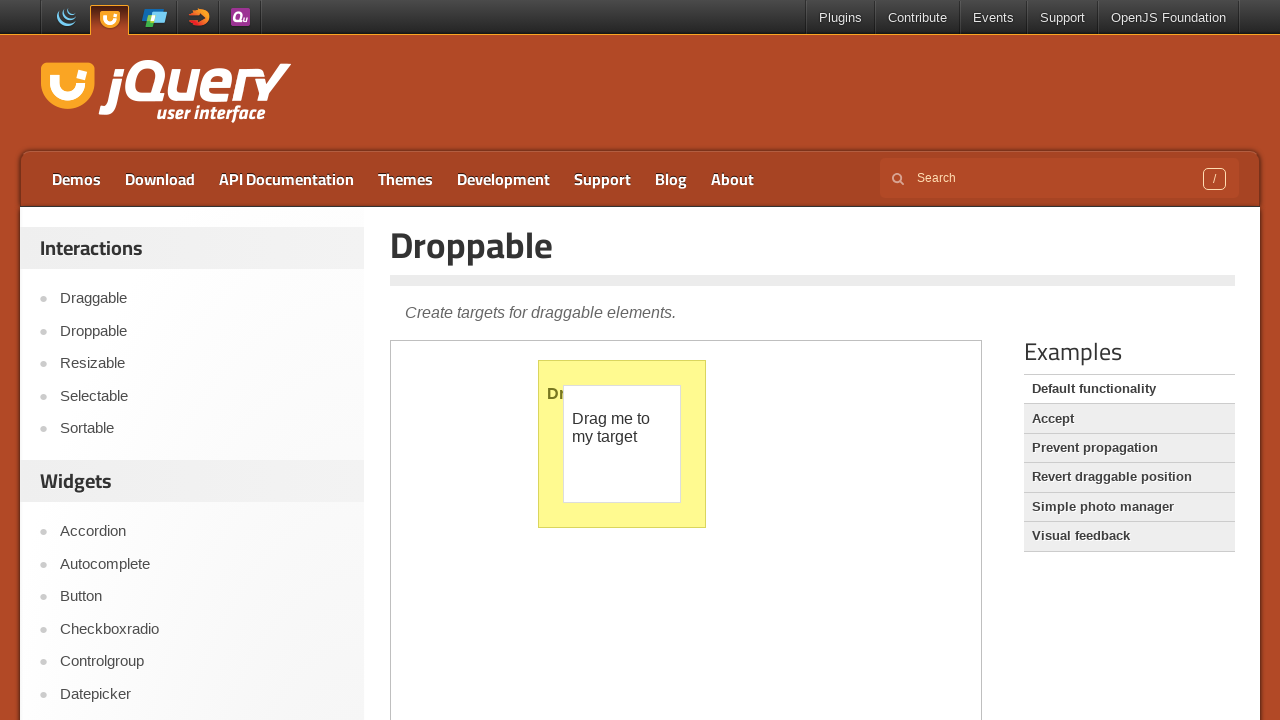